Tests city selection dropdowns by selecting San Diego as departure and New York as destination, then searches for flights

Starting URL: https://blazedemo.com/index.php

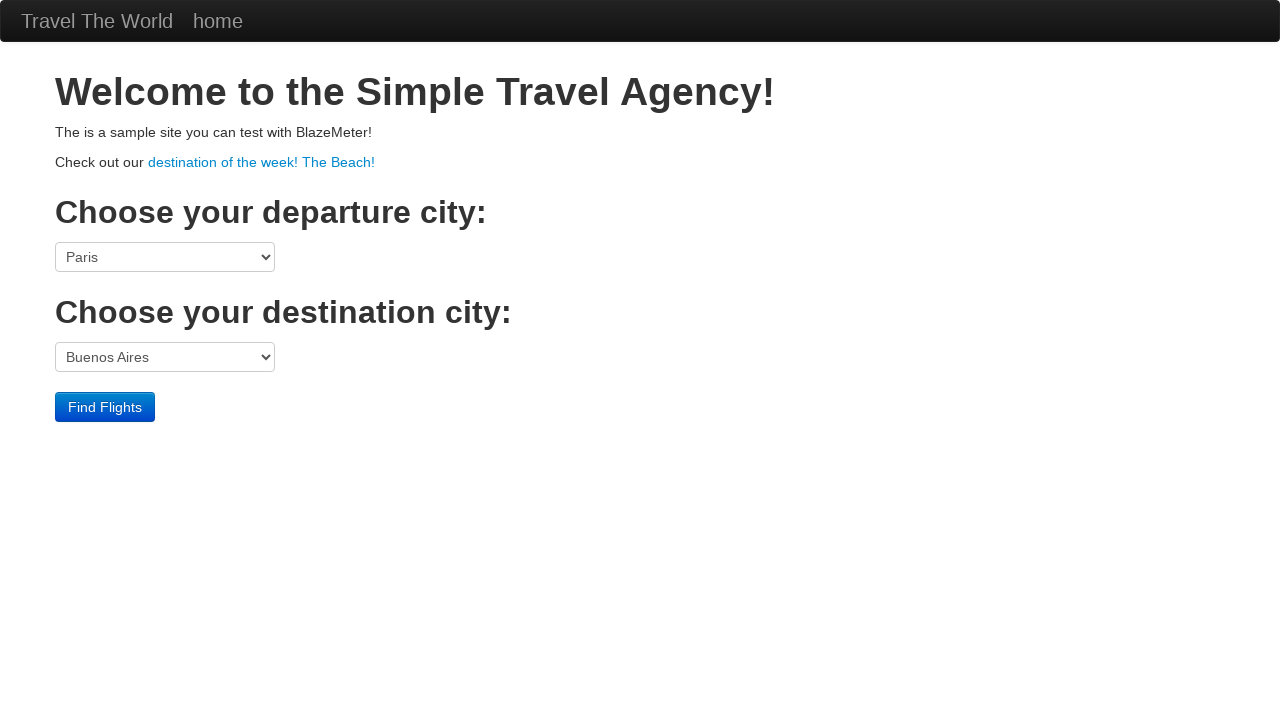

Clicked departure city dropdown at (165, 257) on select[name='fromPort']
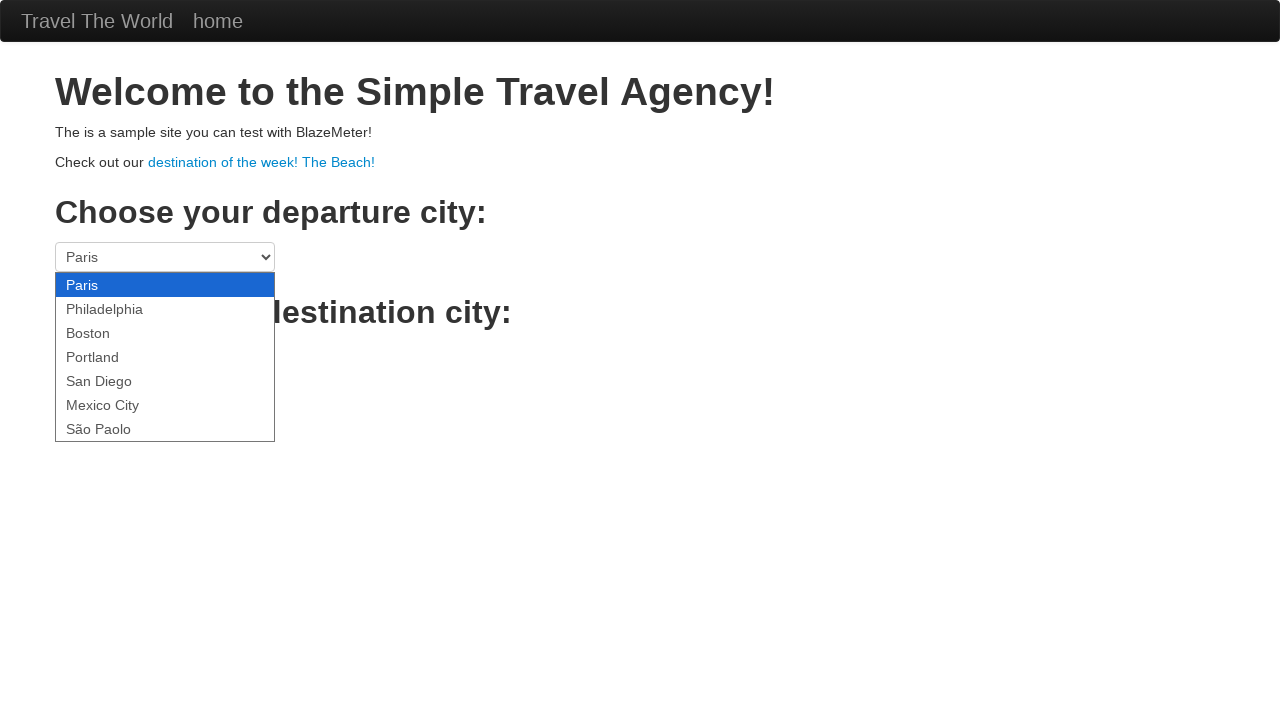

Selected San Diego as departure city on select[name='fromPort']
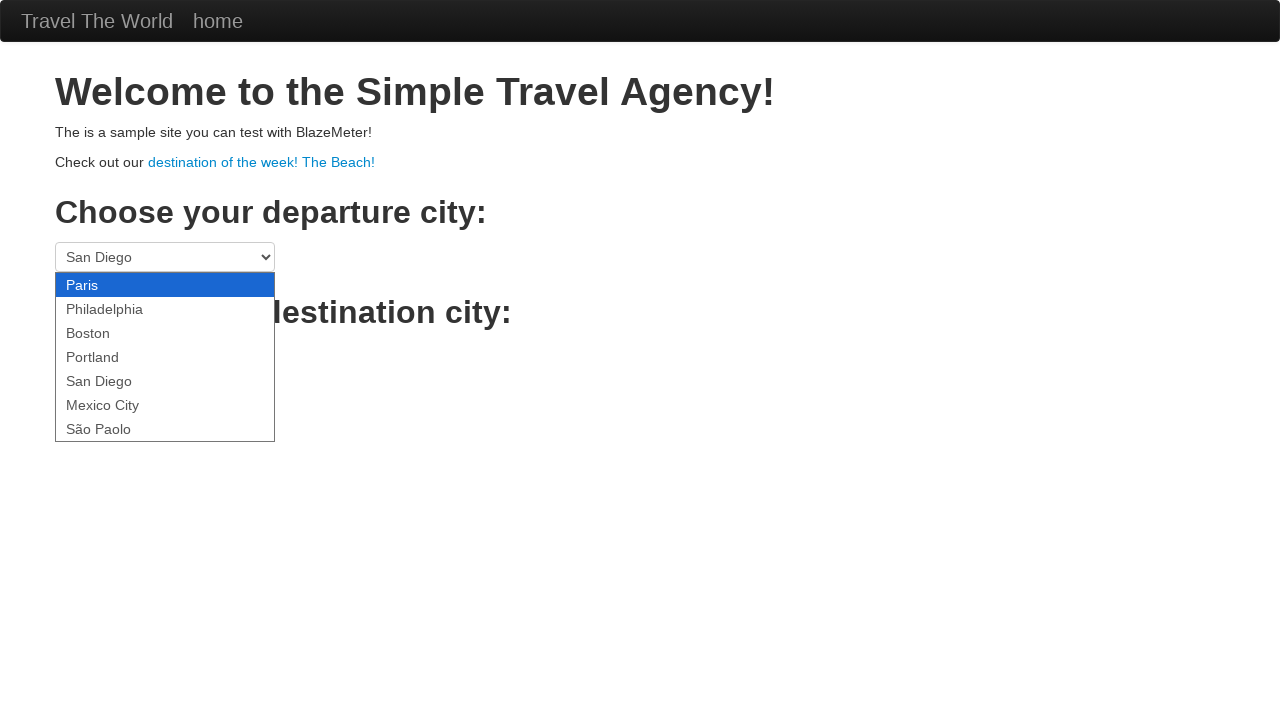

Clicked destination city dropdown at (165, 357) on select[name='toPort']
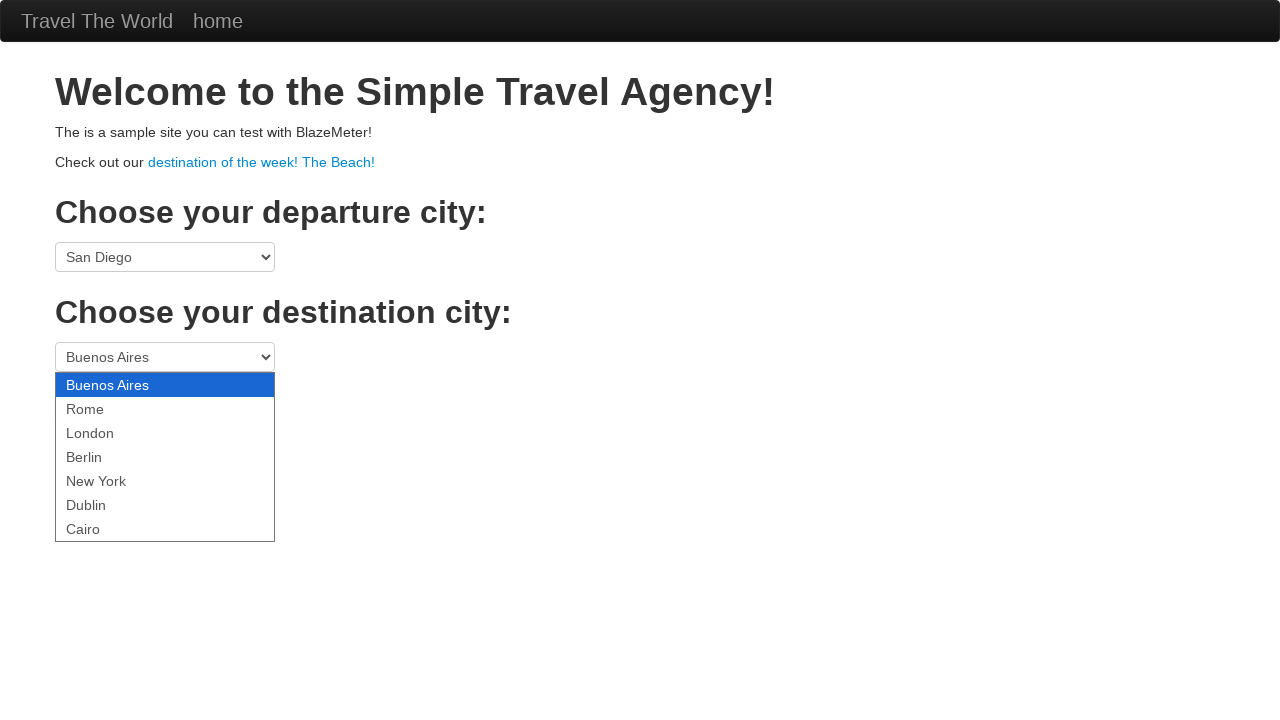

Selected New York as destination city on select[name='toPort']
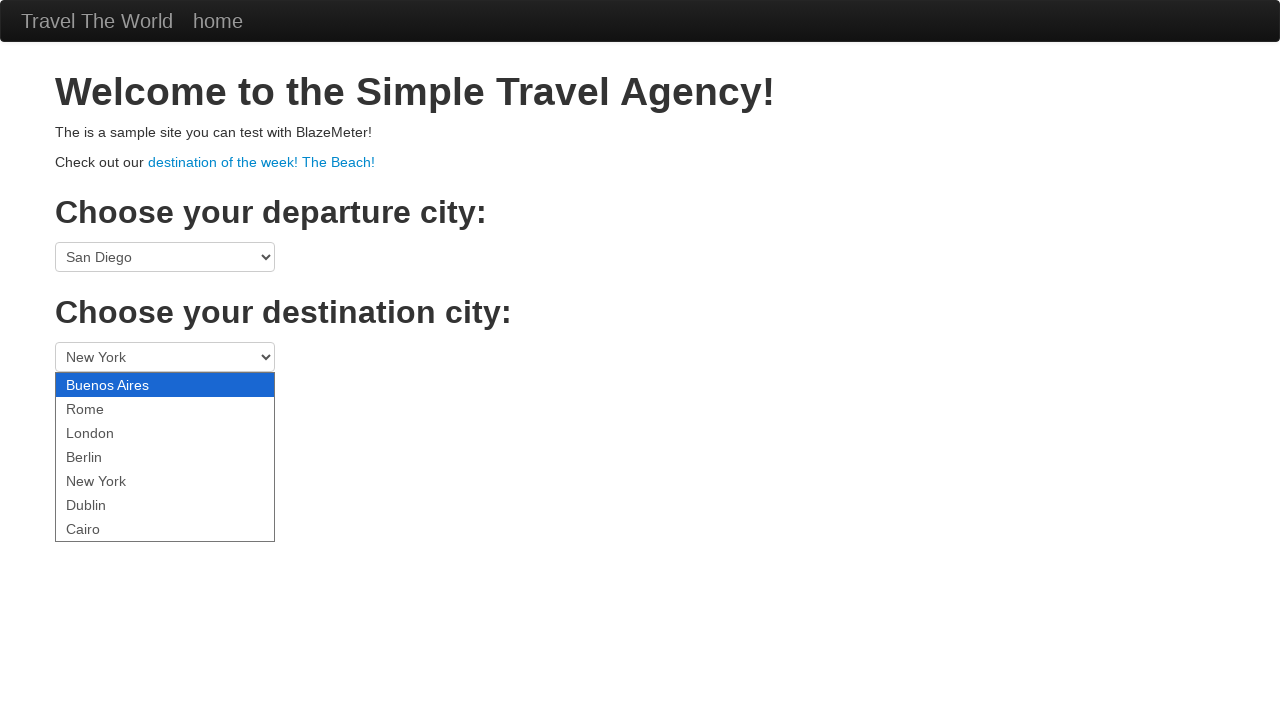

Clicked find flights button to search for flights at (105, 407) on input[type='submit']
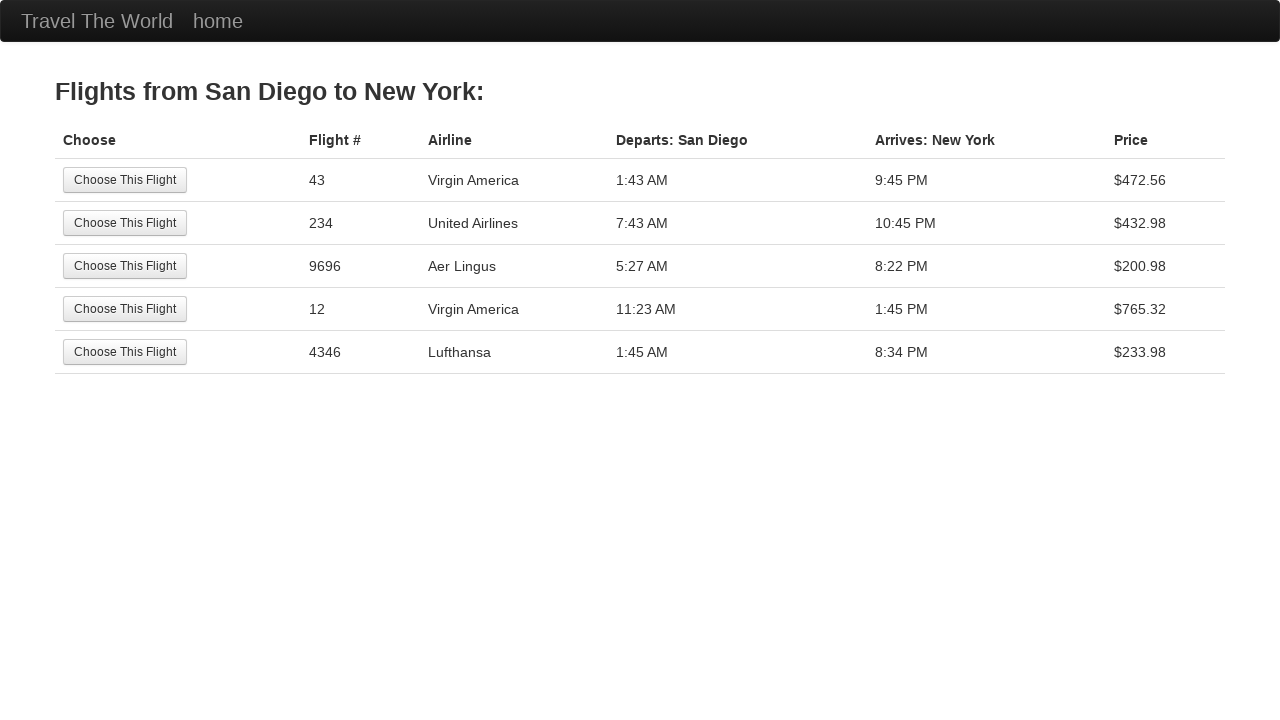

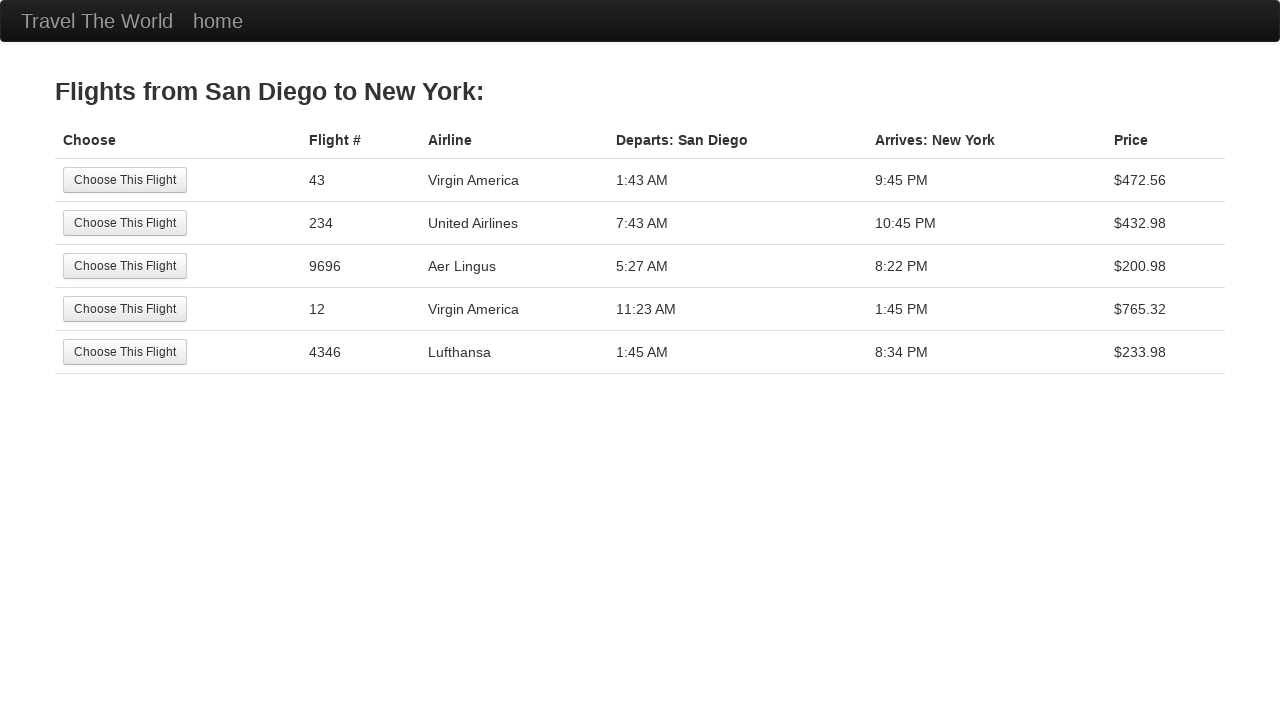